Tests that clicking Forgot Password link navigates to the reset password page

Starting URL: https://cannatrader-frontend.vercel.app/home

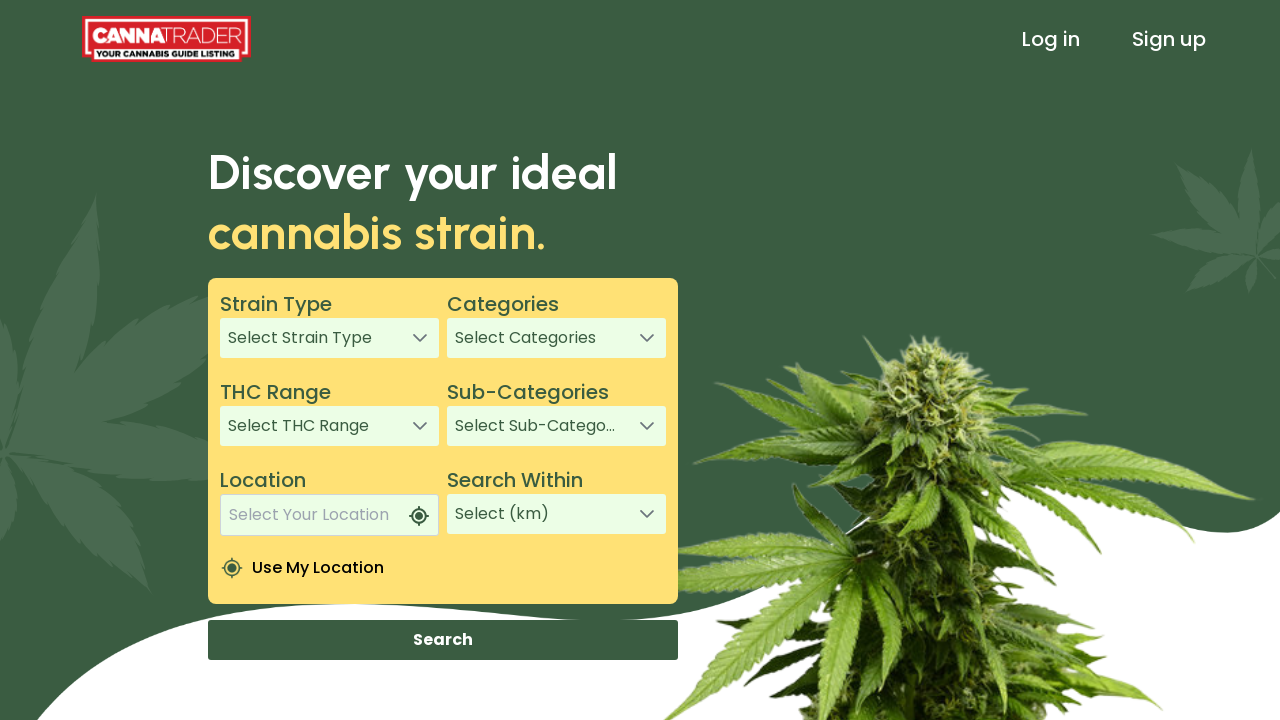

Clicked Log in link at (1051, 39) on text=Log in
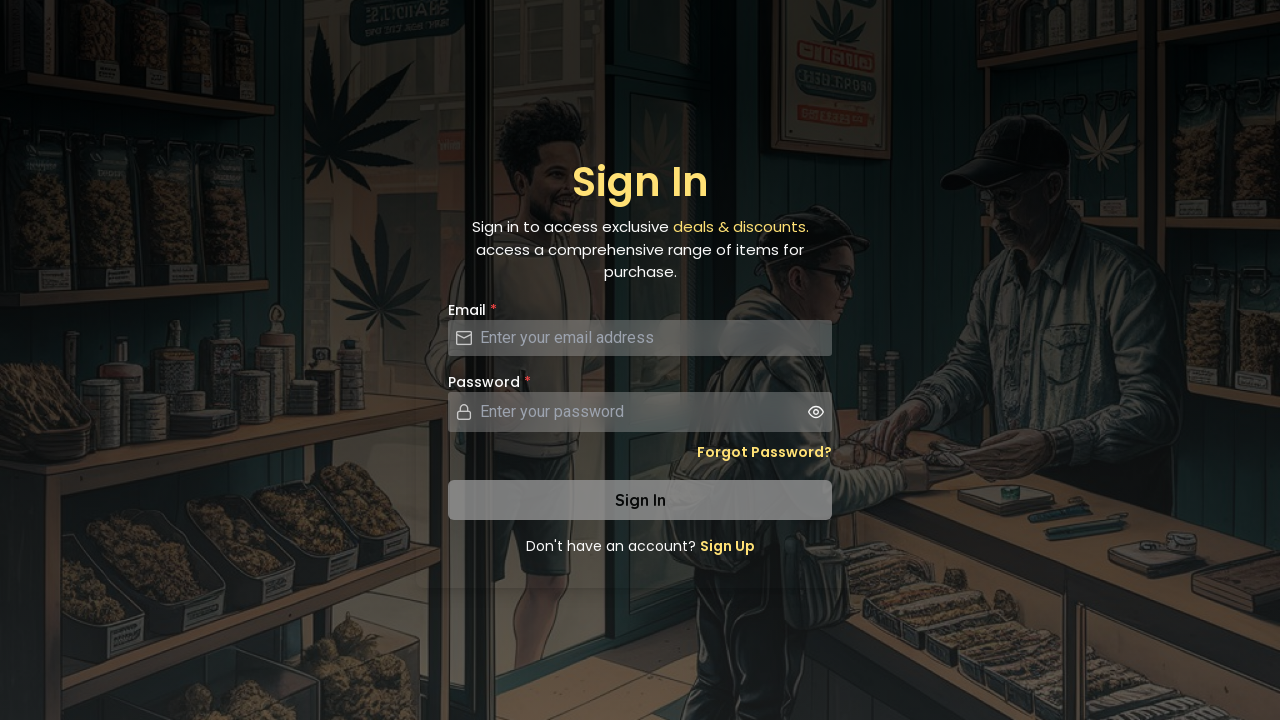

Waited for Forgot Password link to appear on login page
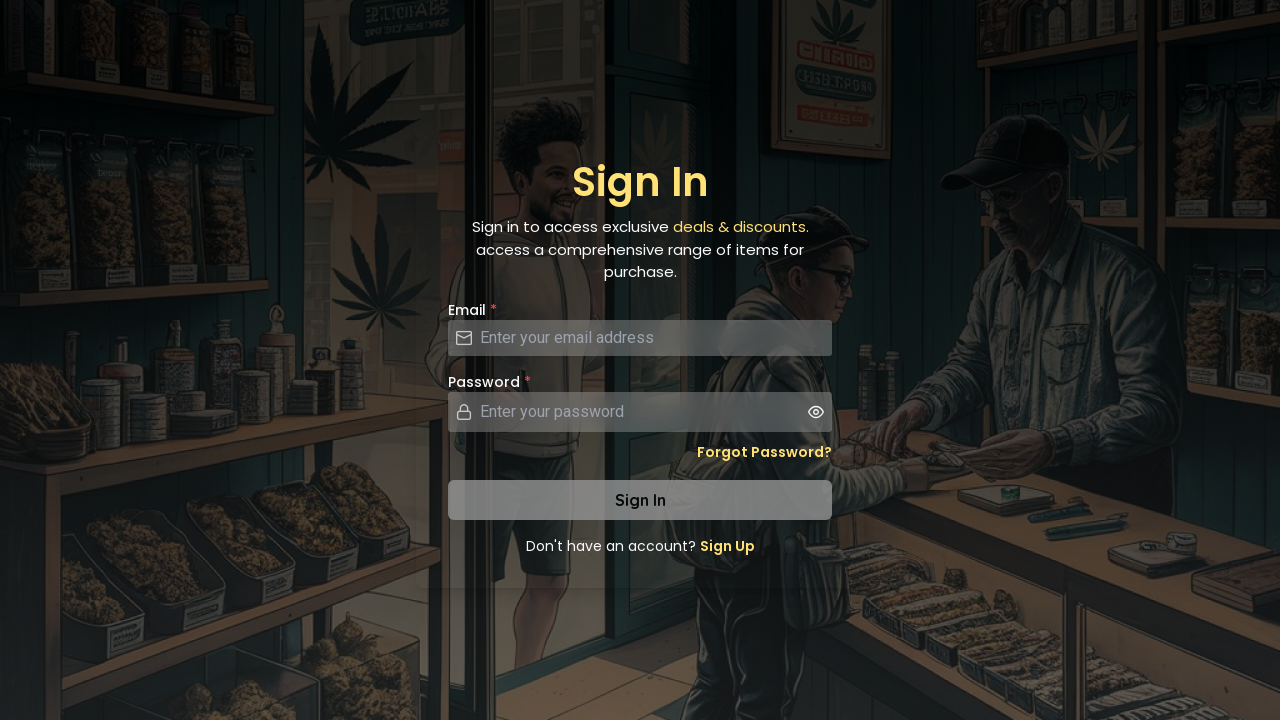

Clicked Forgot Password link at (764, 452) on text=Forgot Password?
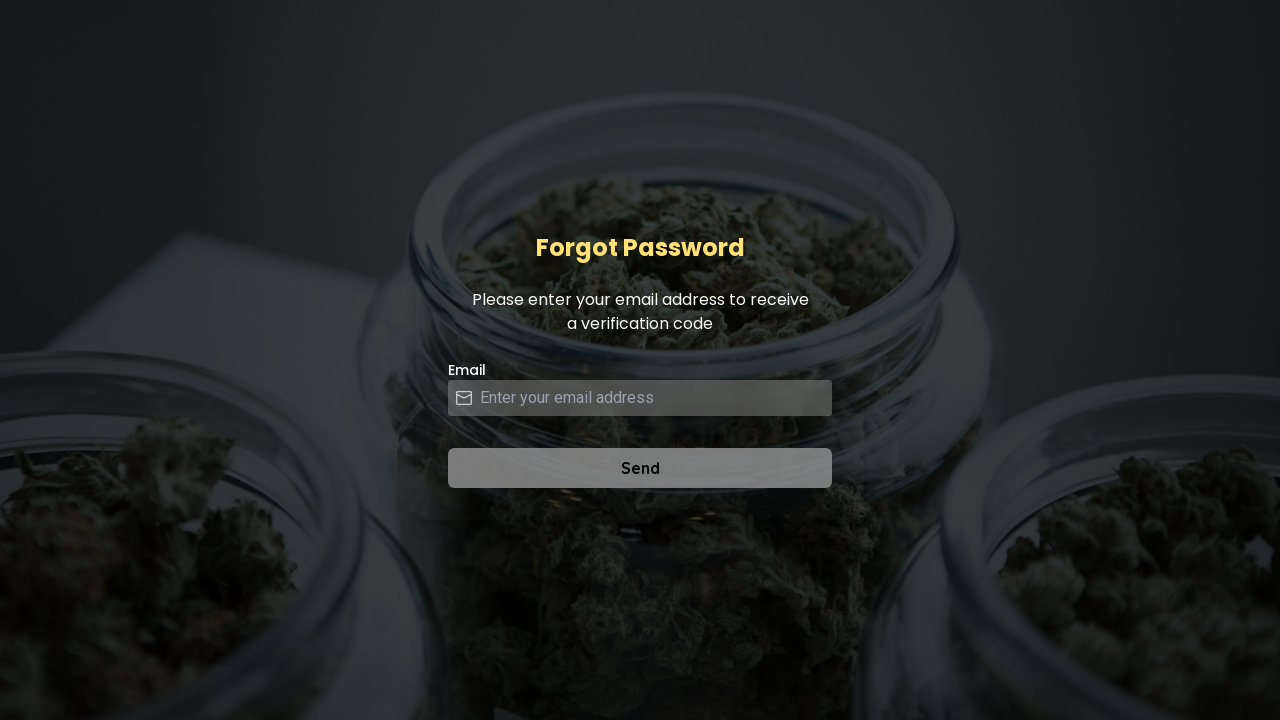

Verified navigation to reset password page
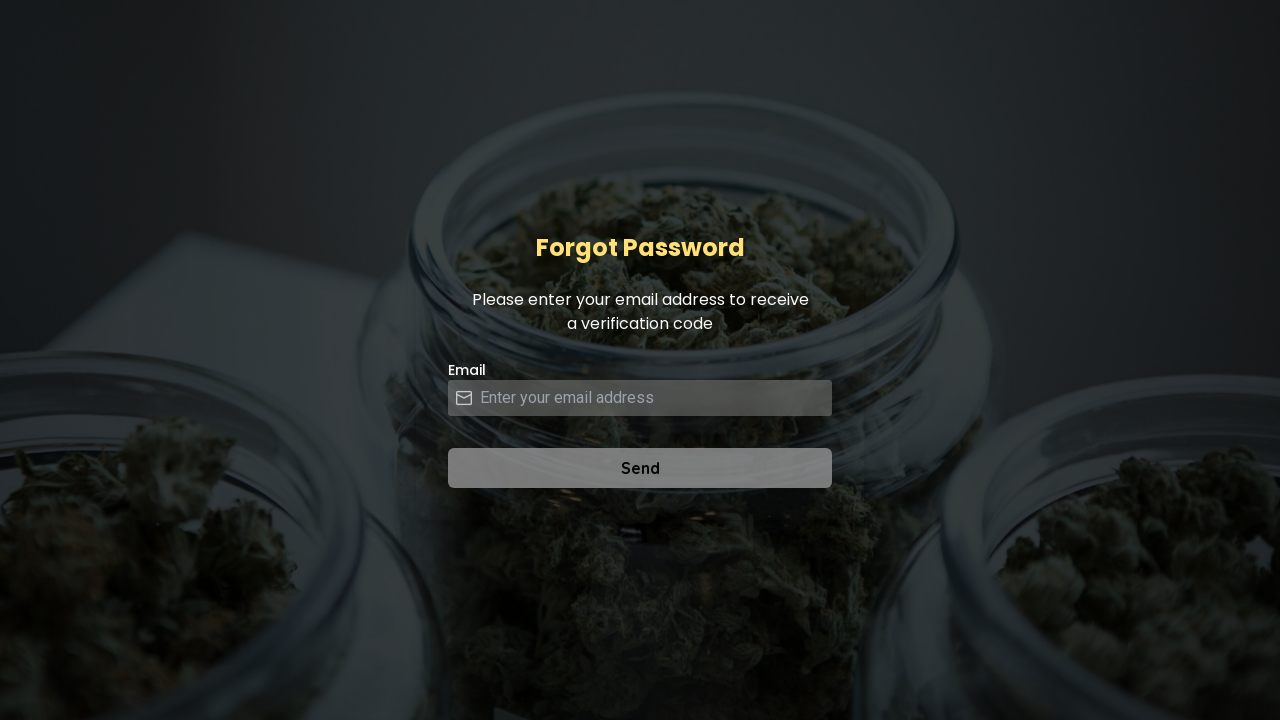

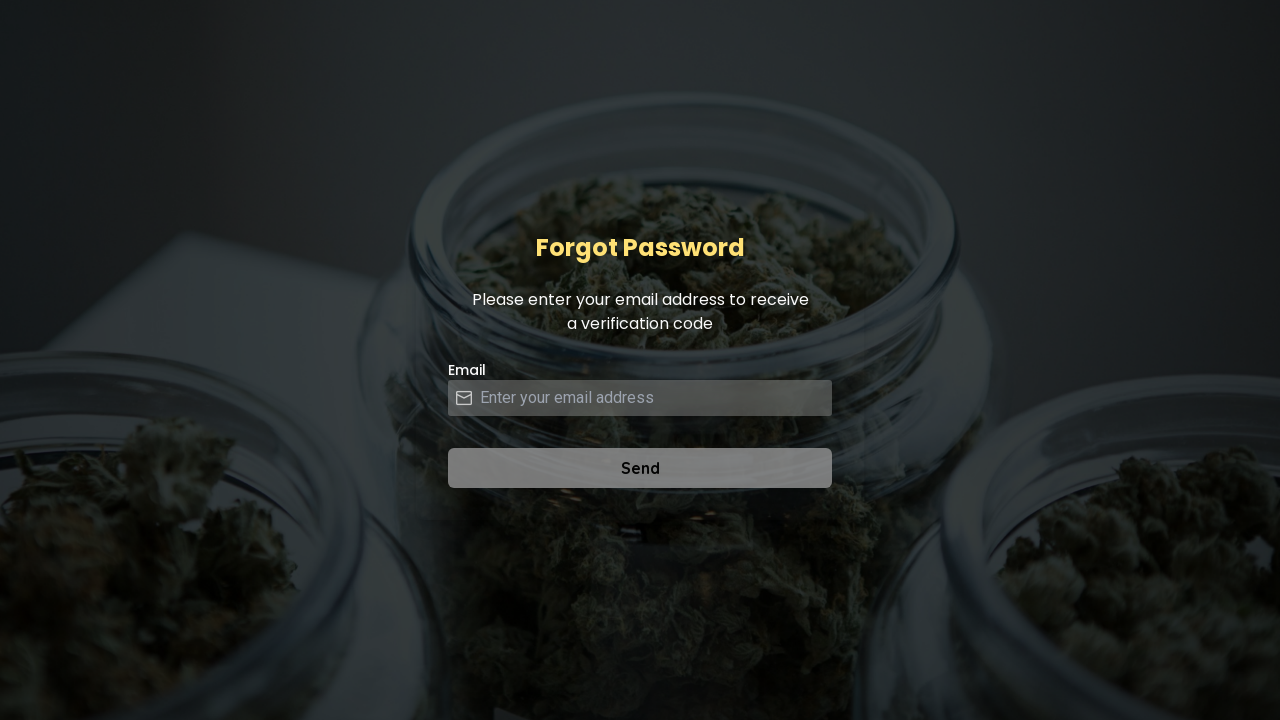